Tests radio button selection functionality by clicking on color and sport options and verifying they are selected

Starting URL: https://testcenter.techproeducation.com/index.php?page=radio-buttons

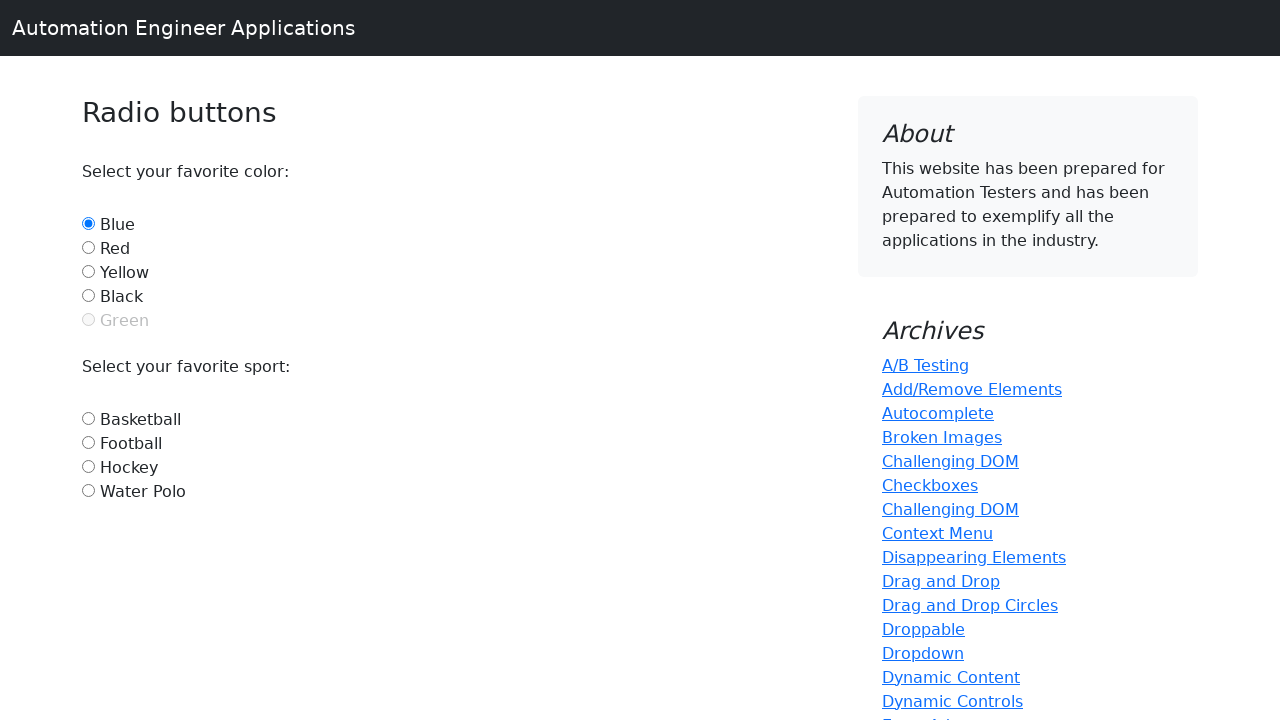

Located the Red radio button
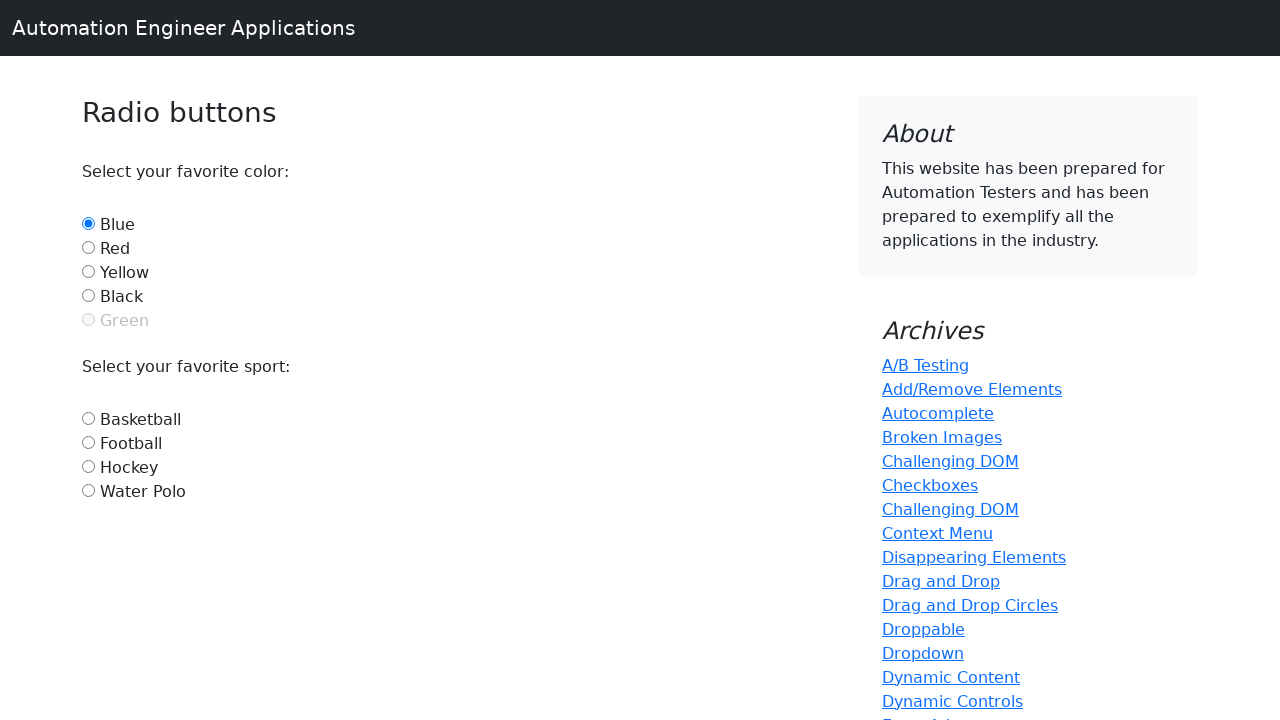

Clicked the Red radio button to select it at (88, 247) on #red
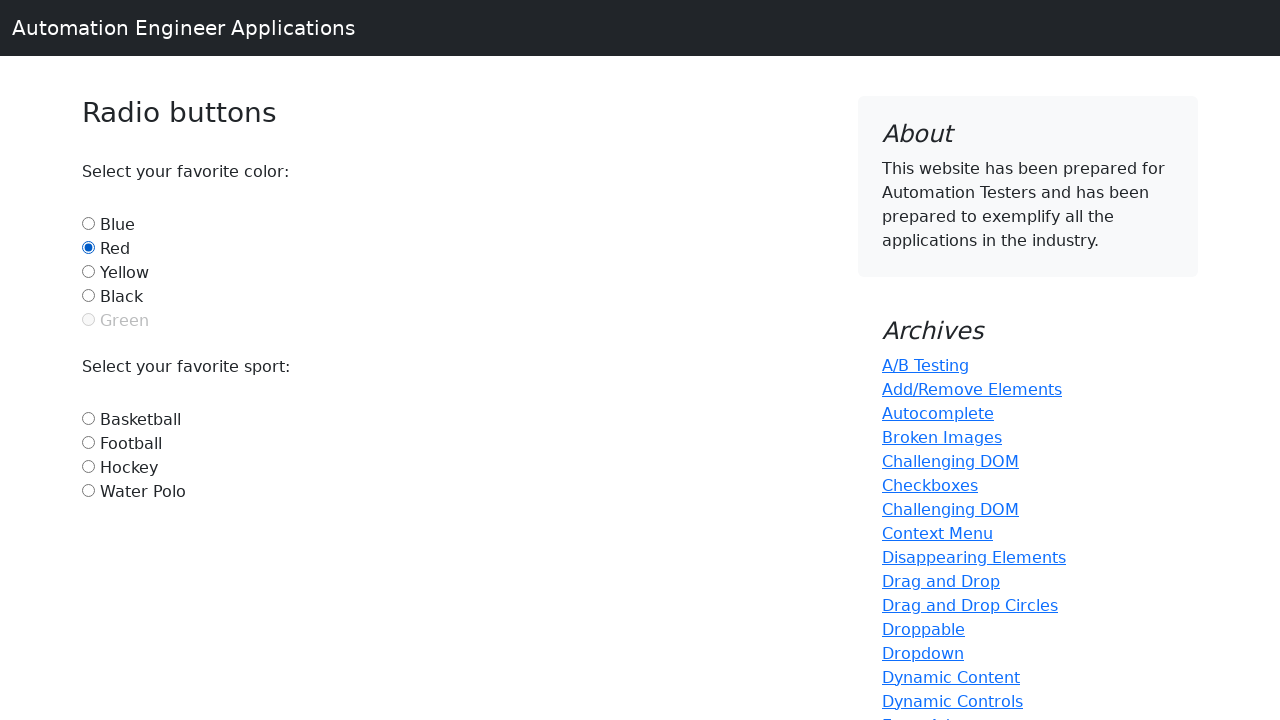

Located the Football radio button
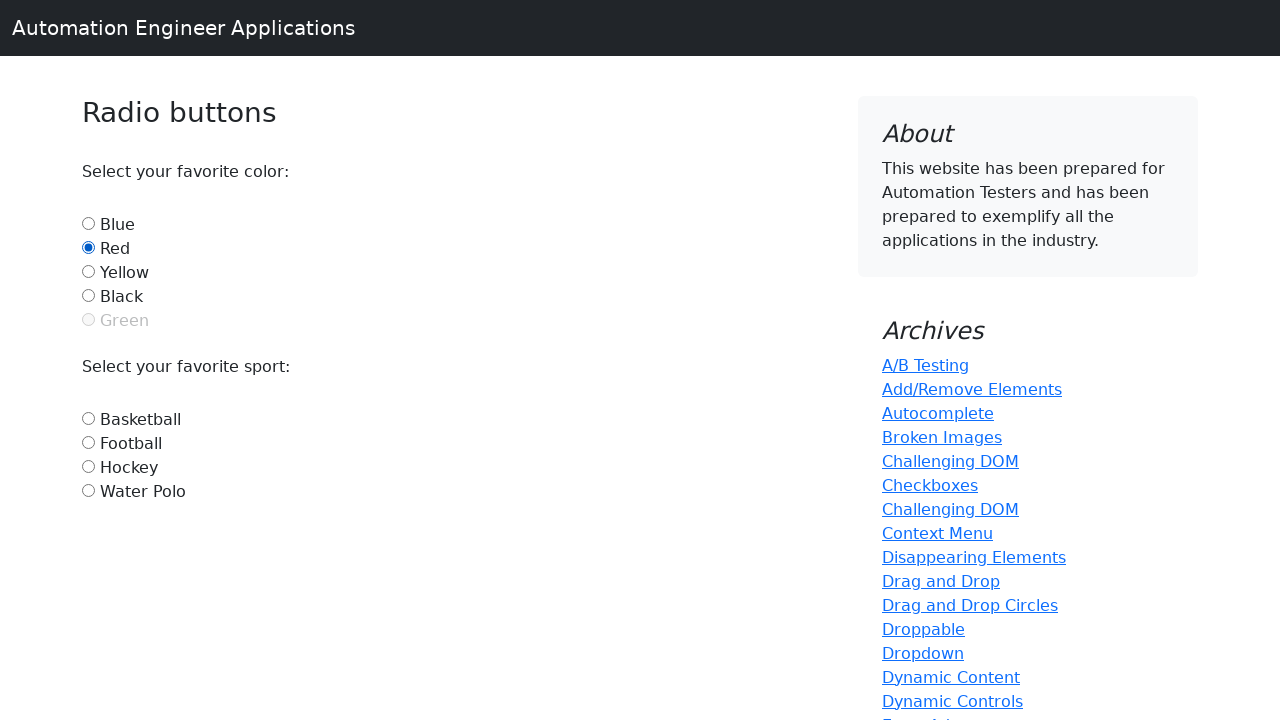

Clicked the Football radio button to select it at (88, 442) on #football
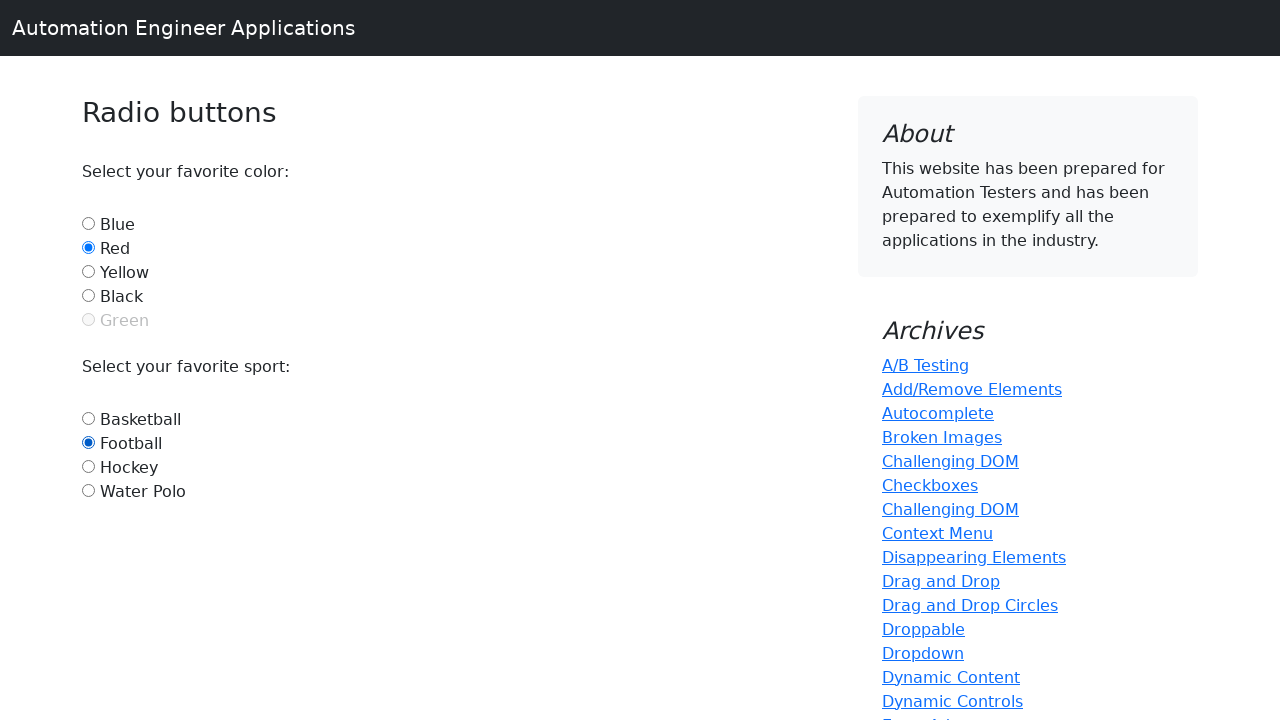

Verified that Red radio button is selected
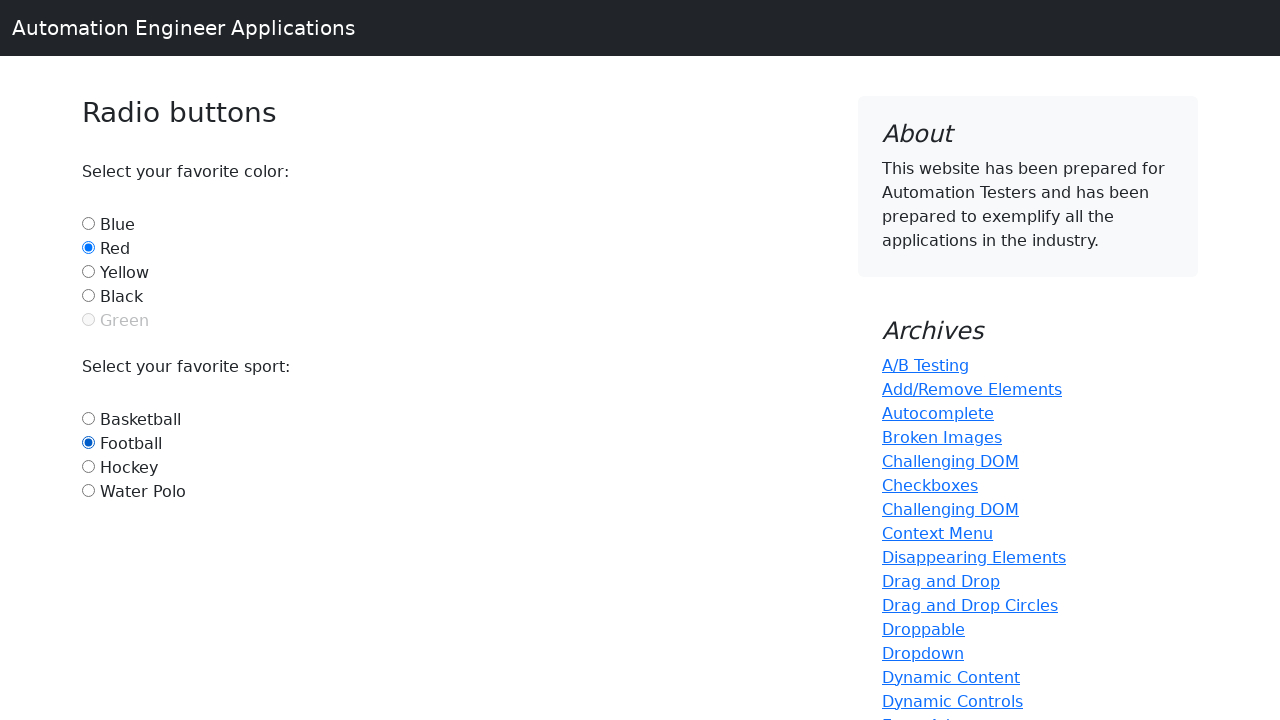

Verified that Football radio button is selected
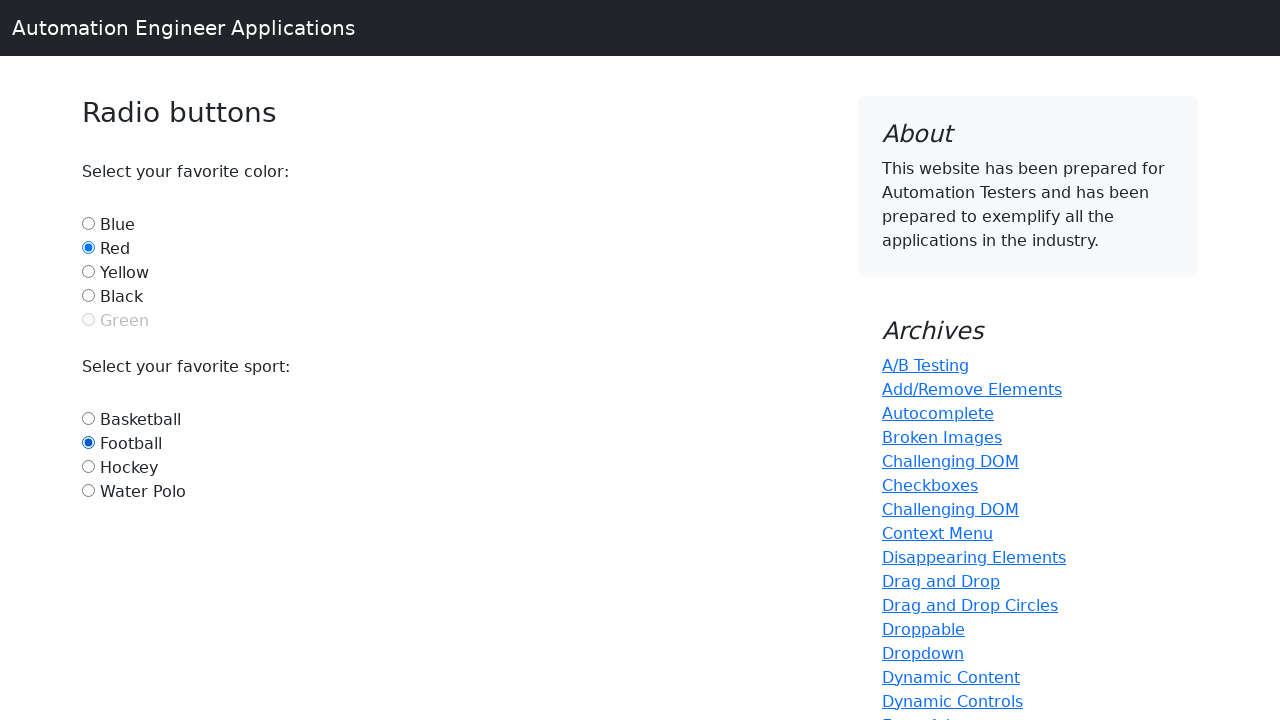

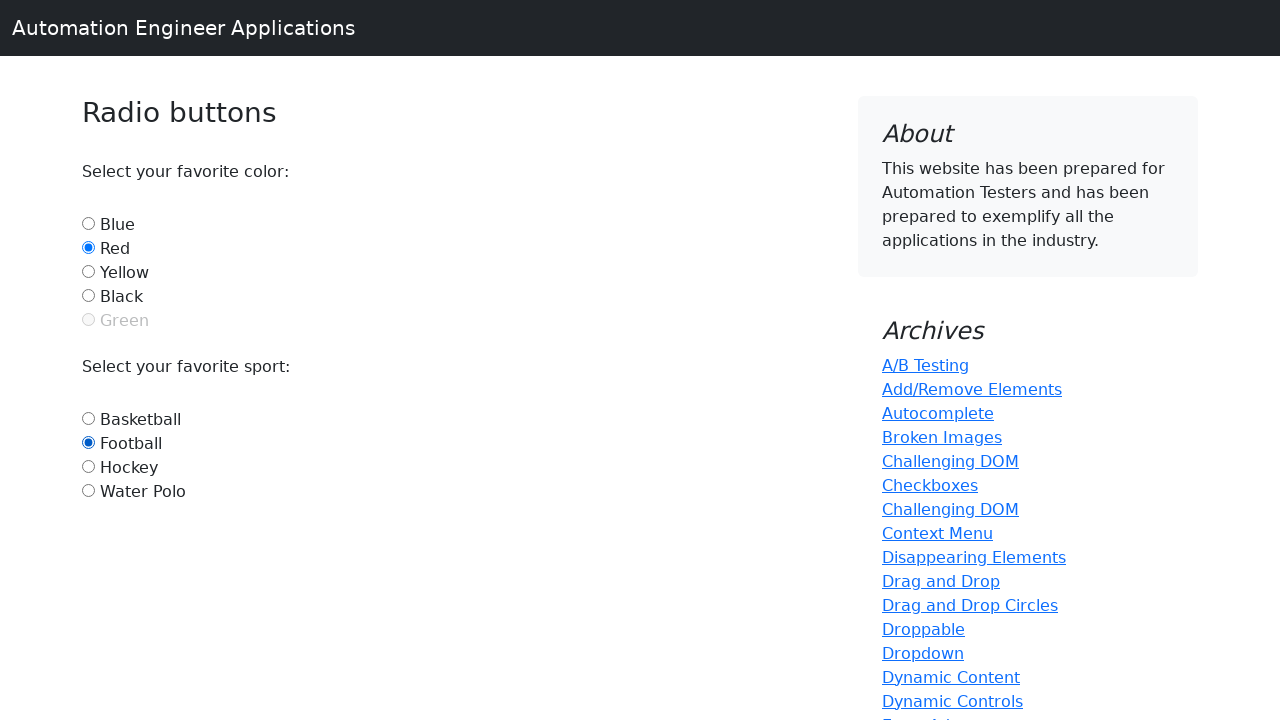